Tests adding todo items by filling the input field and pressing Enter, then verifying the items appear in the list

Starting URL: https://demo.playwright.dev/todomvc

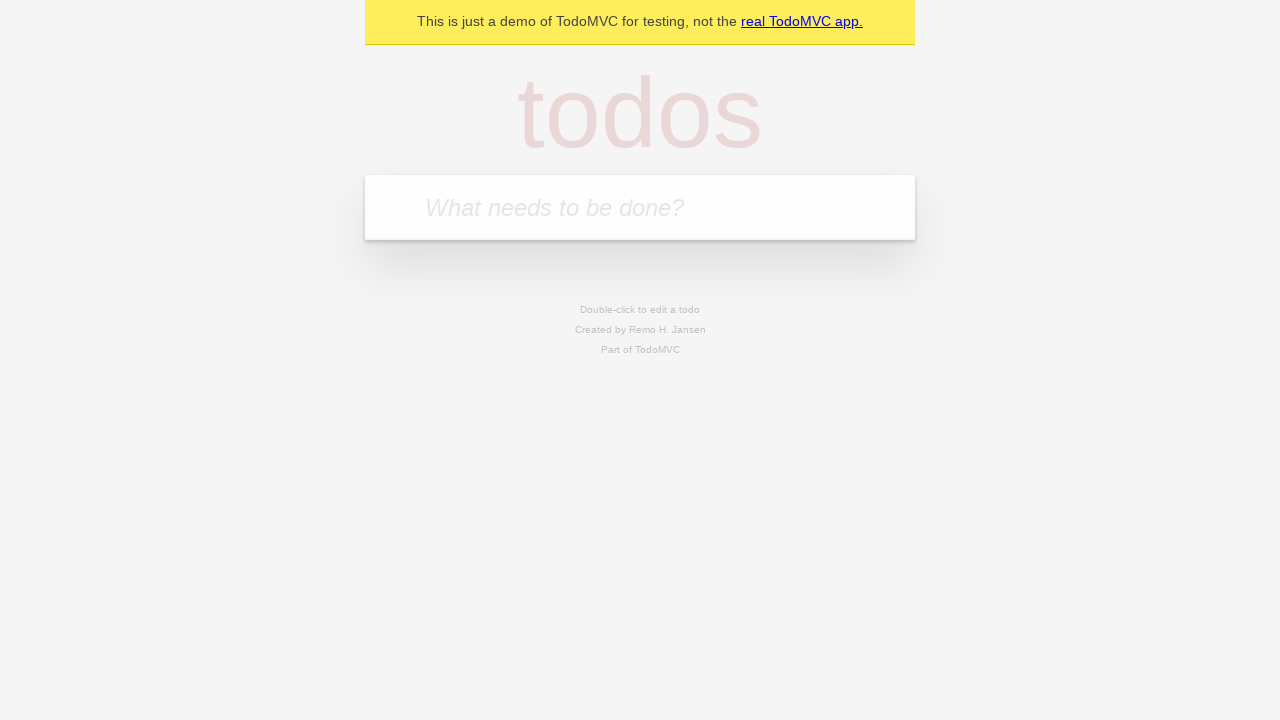

Located the todo input field with placeholder 'What needs to be done?'
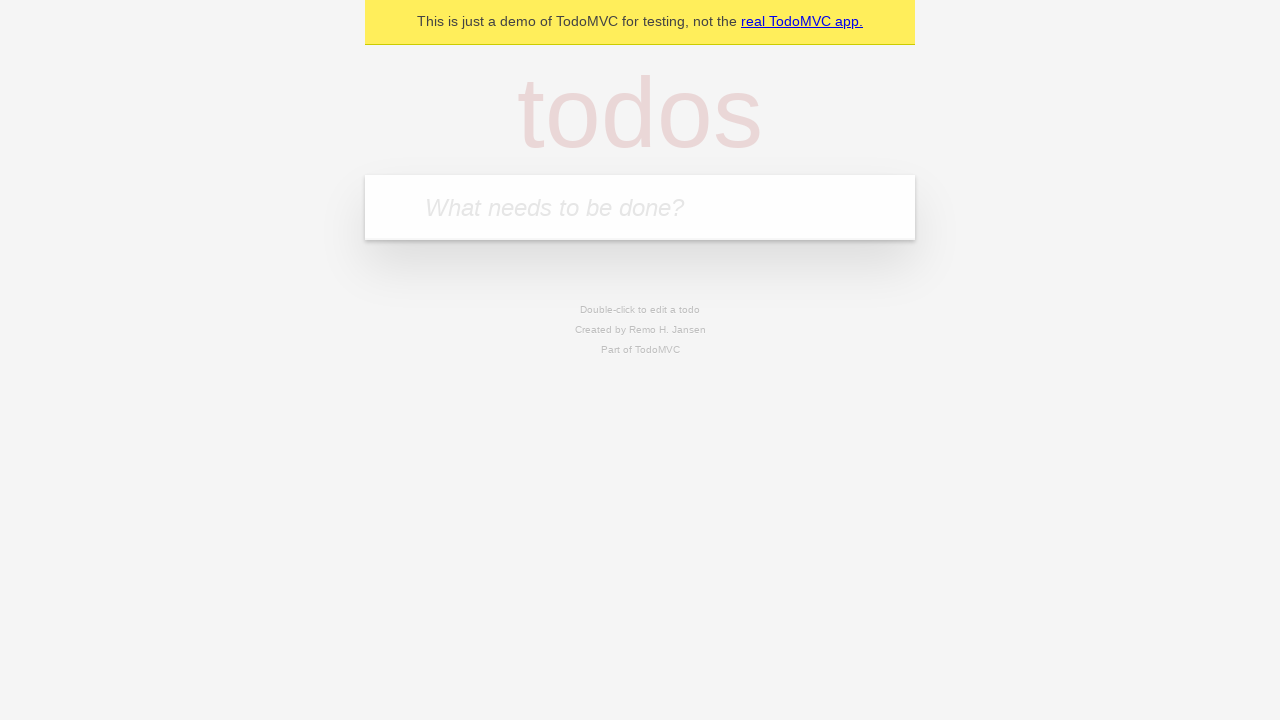

Filled todo input with 'buy some cheese' on internal:attr=[placeholder="What needs to be done?"i]
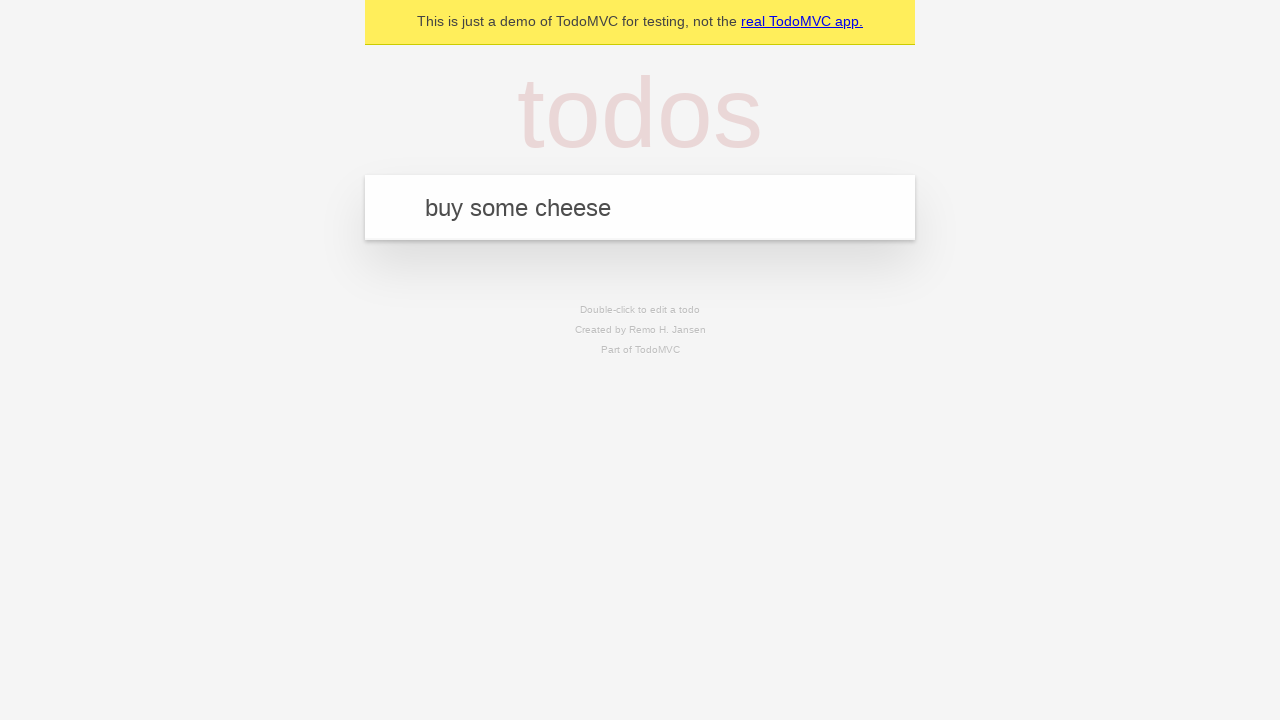

Pressed Enter to add first todo item on internal:attr=[placeholder="What needs to be done?"i]
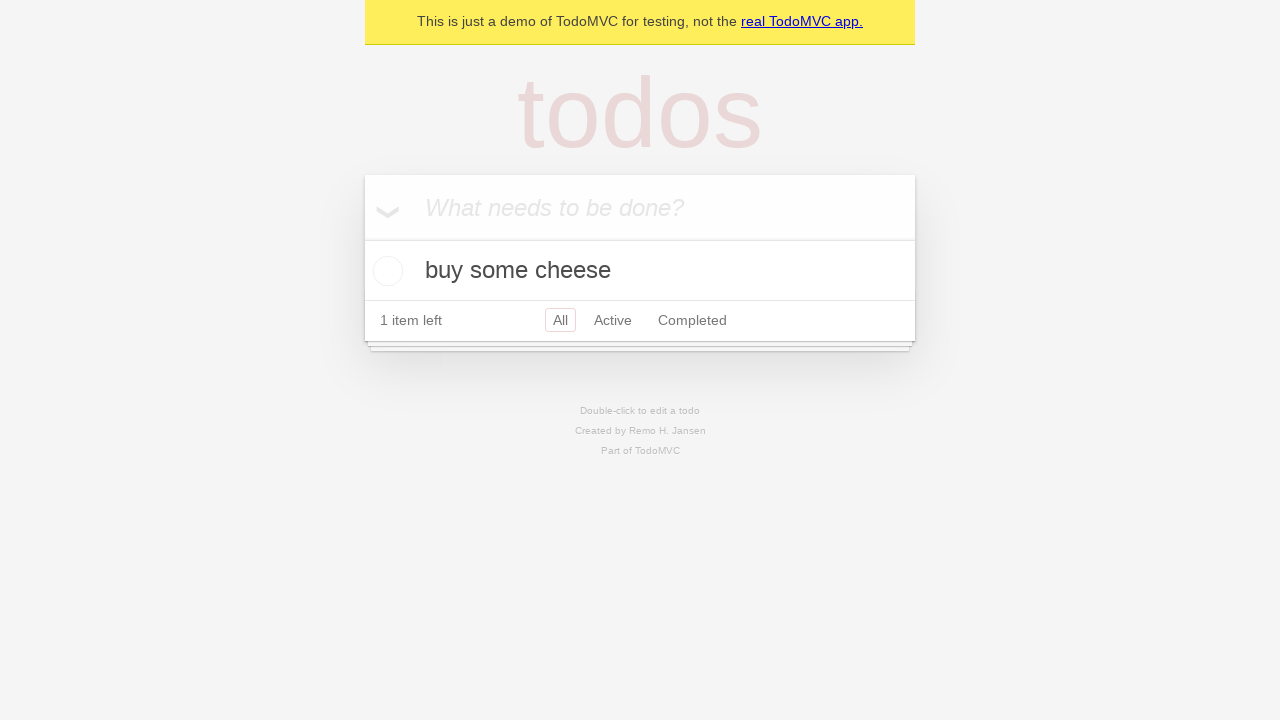

First todo item appeared in the list
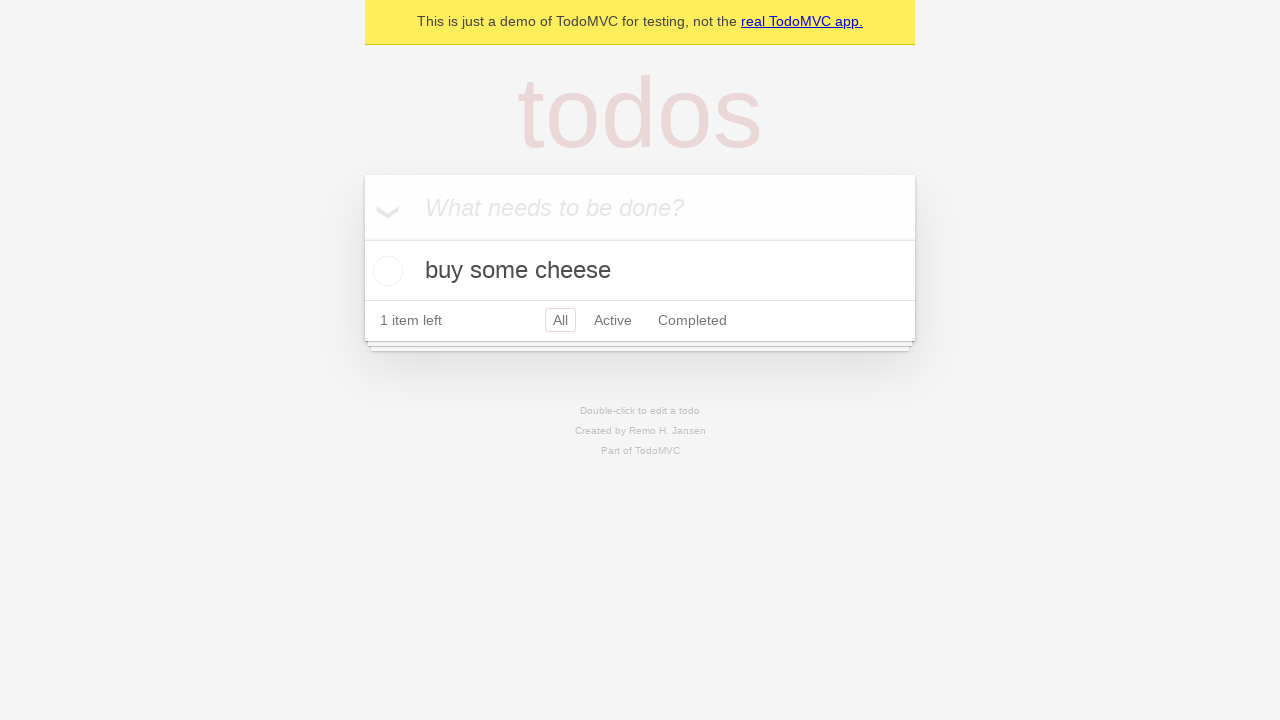

Filled todo input with 'feed the cat' on internal:attr=[placeholder="What needs to be done?"i]
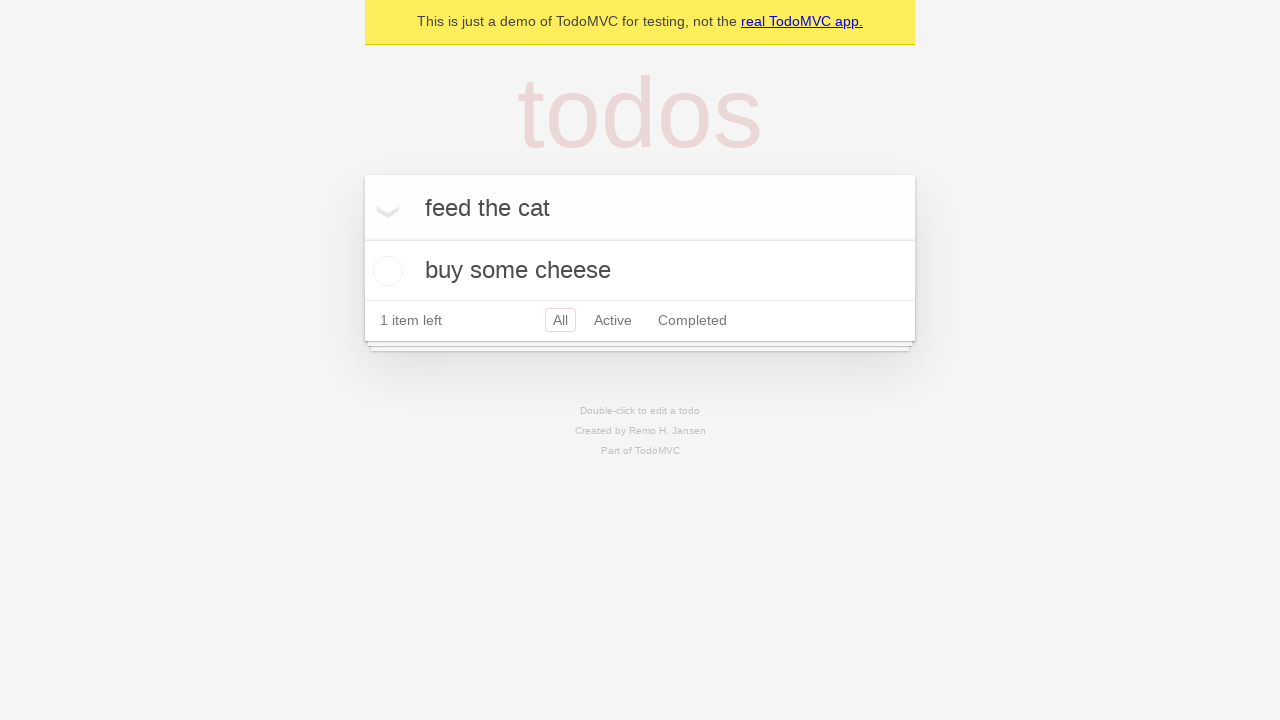

Pressed Enter to add second todo item on internal:attr=[placeholder="What needs to be done?"i]
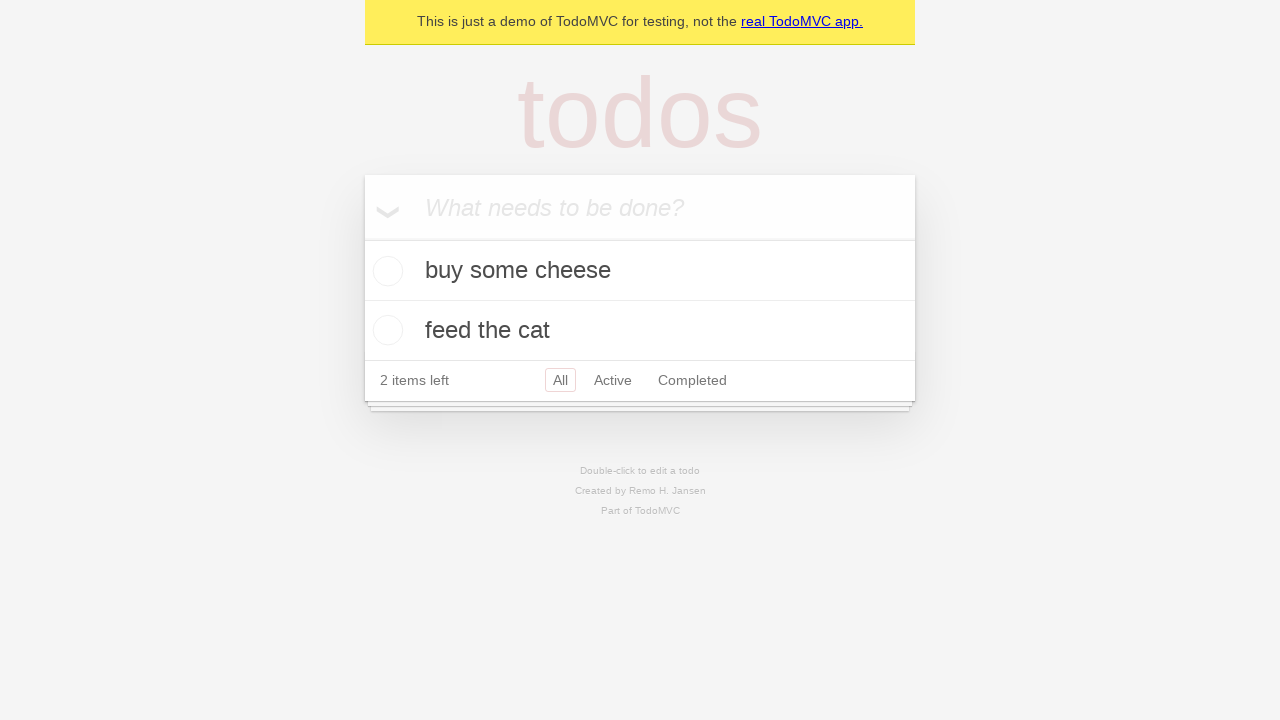

Verified that the todo list now contains two items
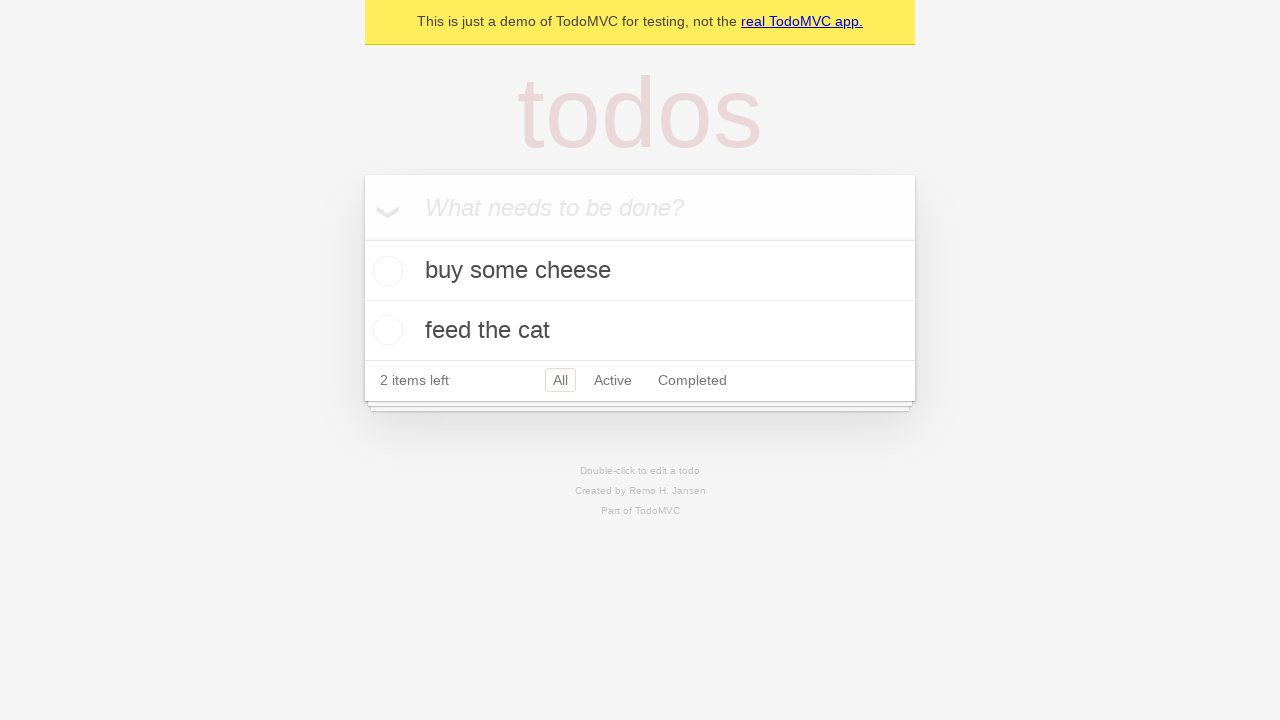

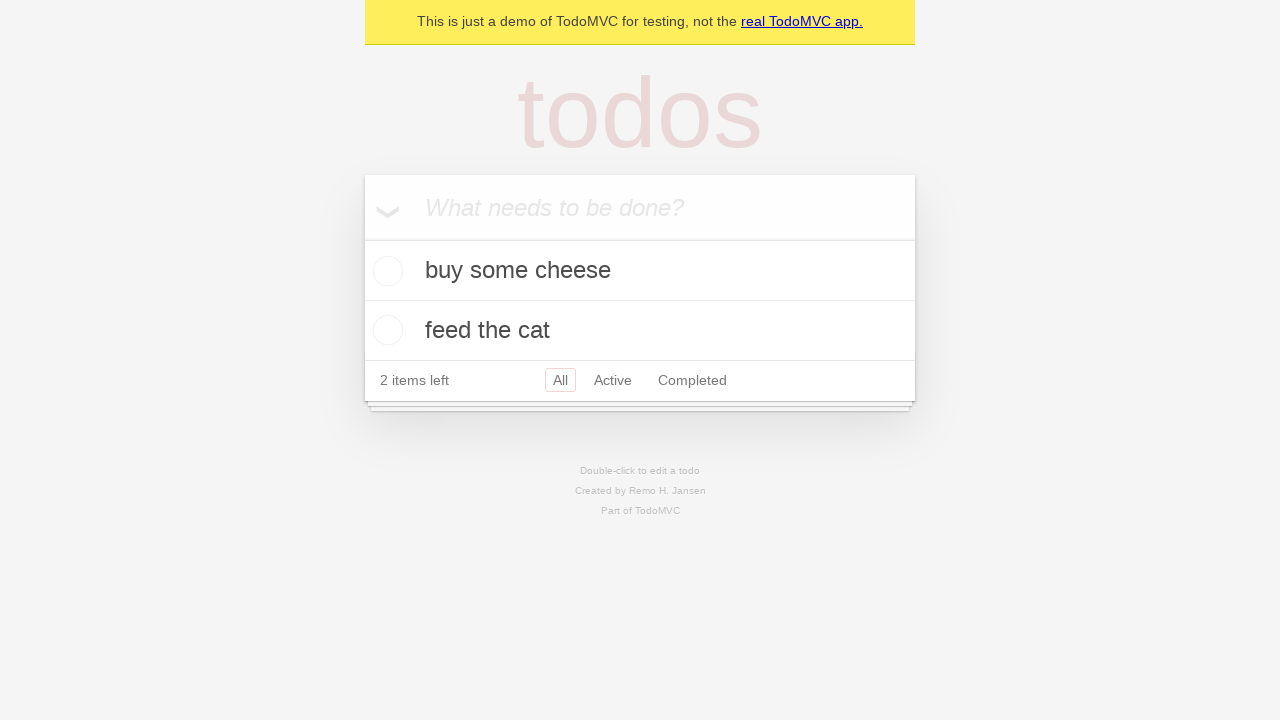